Tests that the toggle-all checkbox updates its state when individual items are checked/unchecked

Starting URL: https://demo.playwright.dev/todomvc

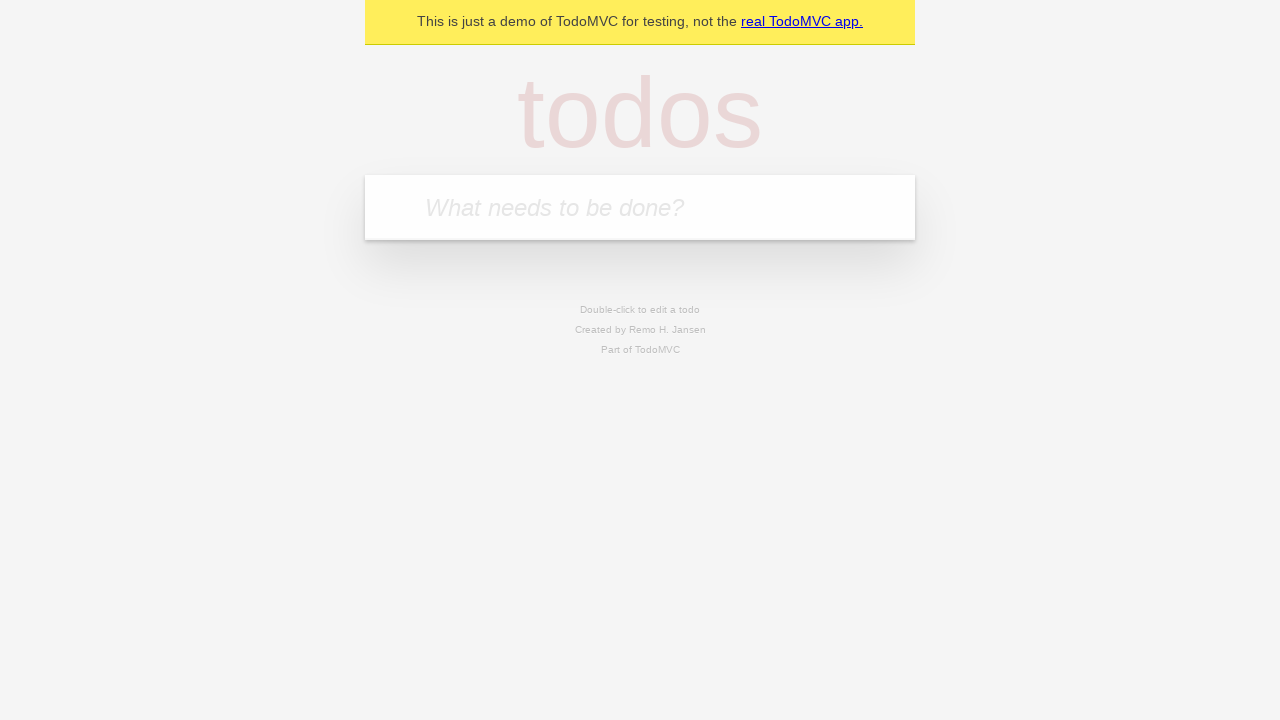

Filled first todo input with 'buy some cheese' on internal:attr=[placeholder="What needs to be done?"i]
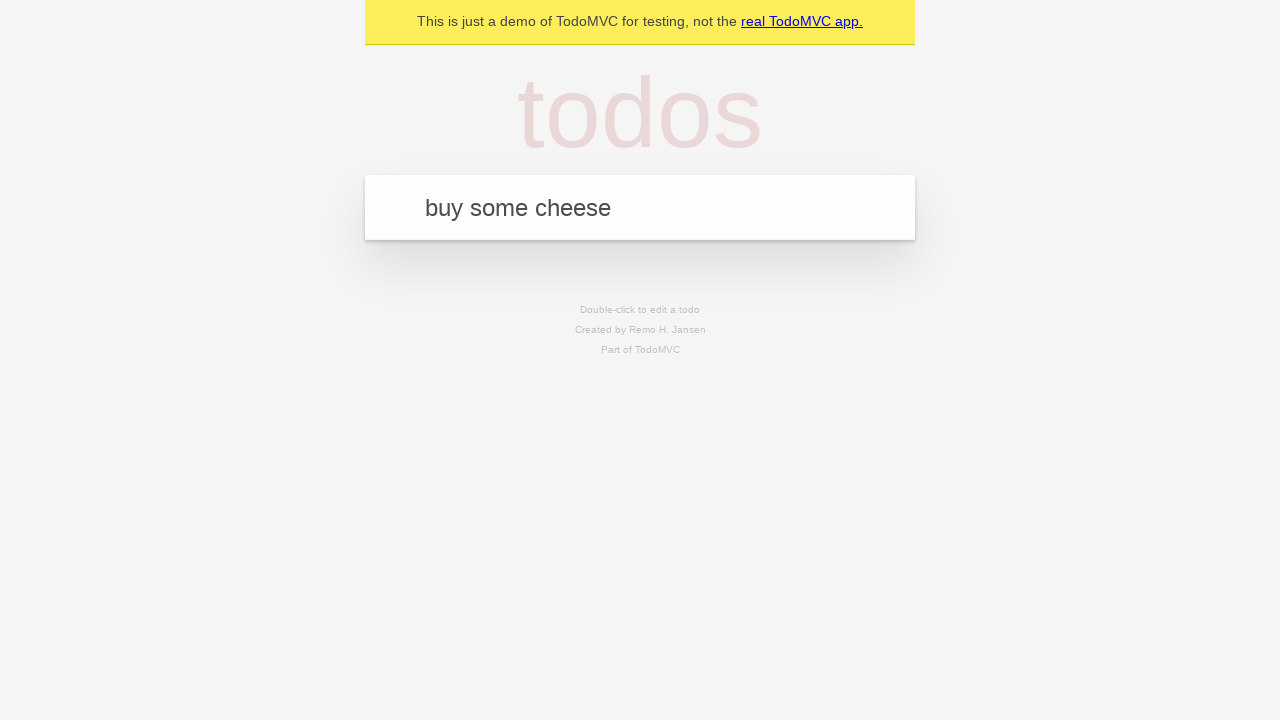

Pressed Enter to create first todo on internal:attr=[placeholder="What needs to be done?"i]
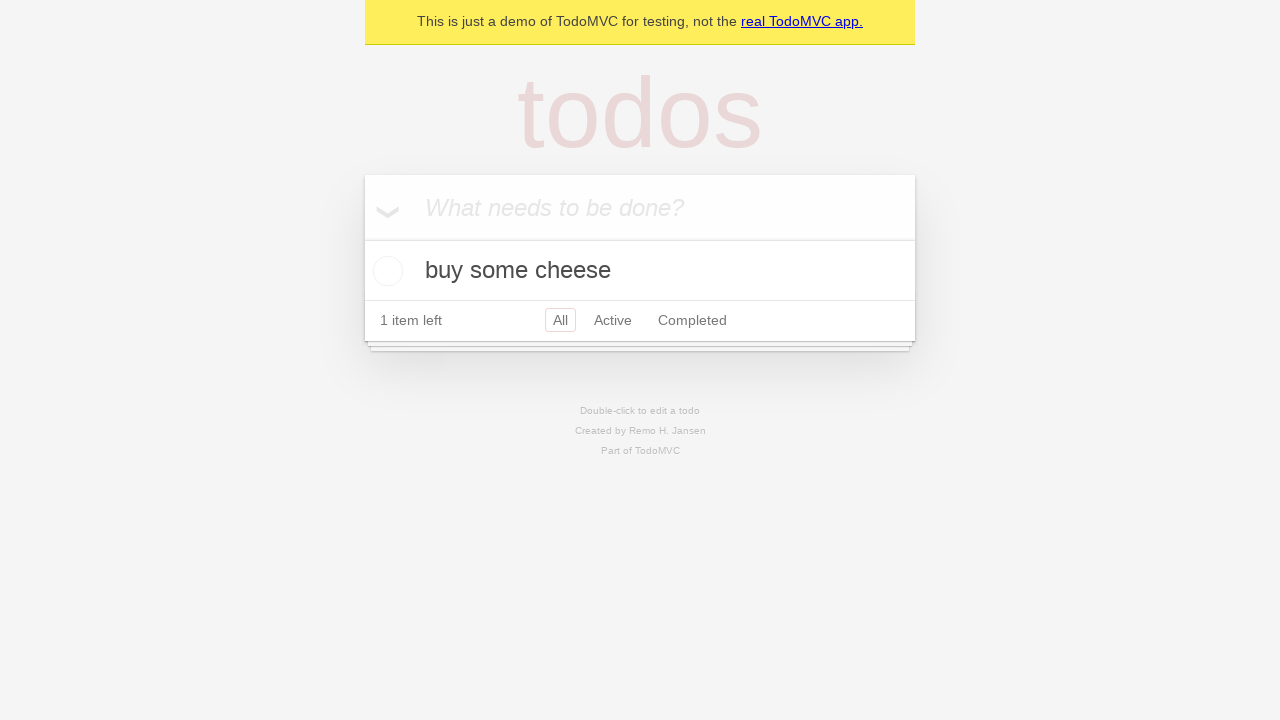

Filled second todo input with 'feed the cat' on internal:attr=[placeholder="What needs to be done?"i]
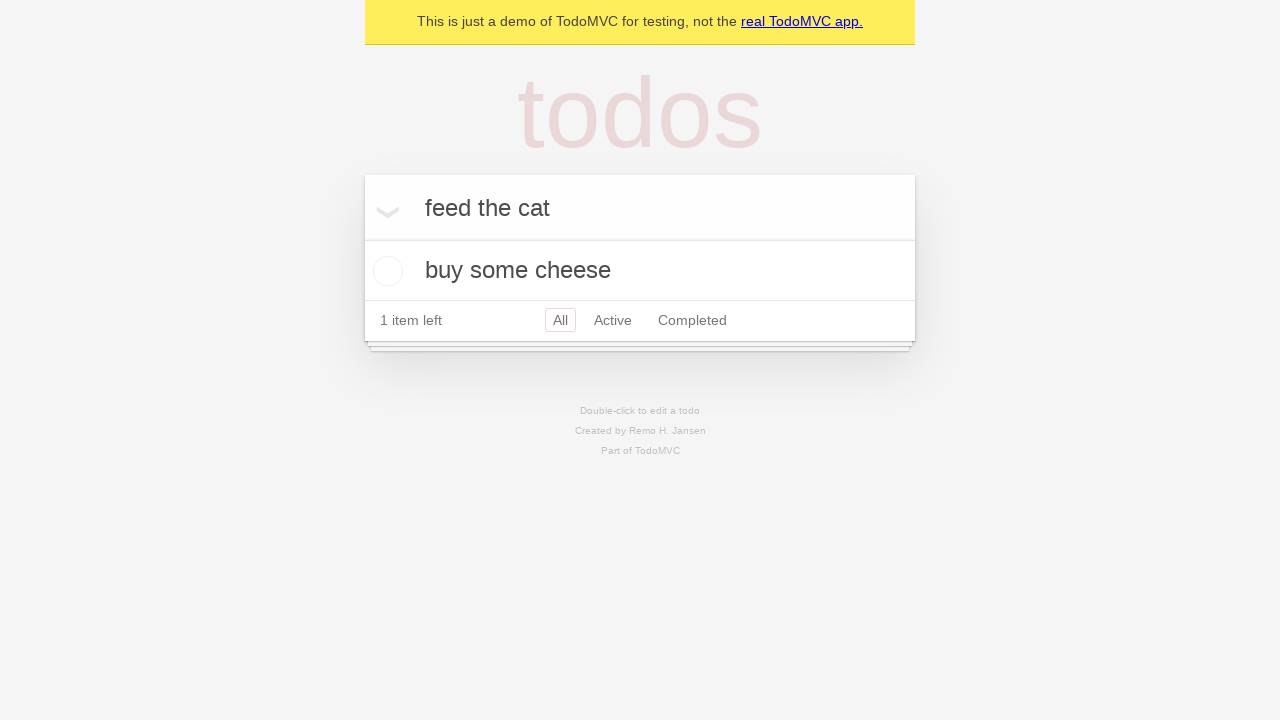

Pressed Enter to create second todo on internal:attr=[placeholder="What needs to be done?"i]
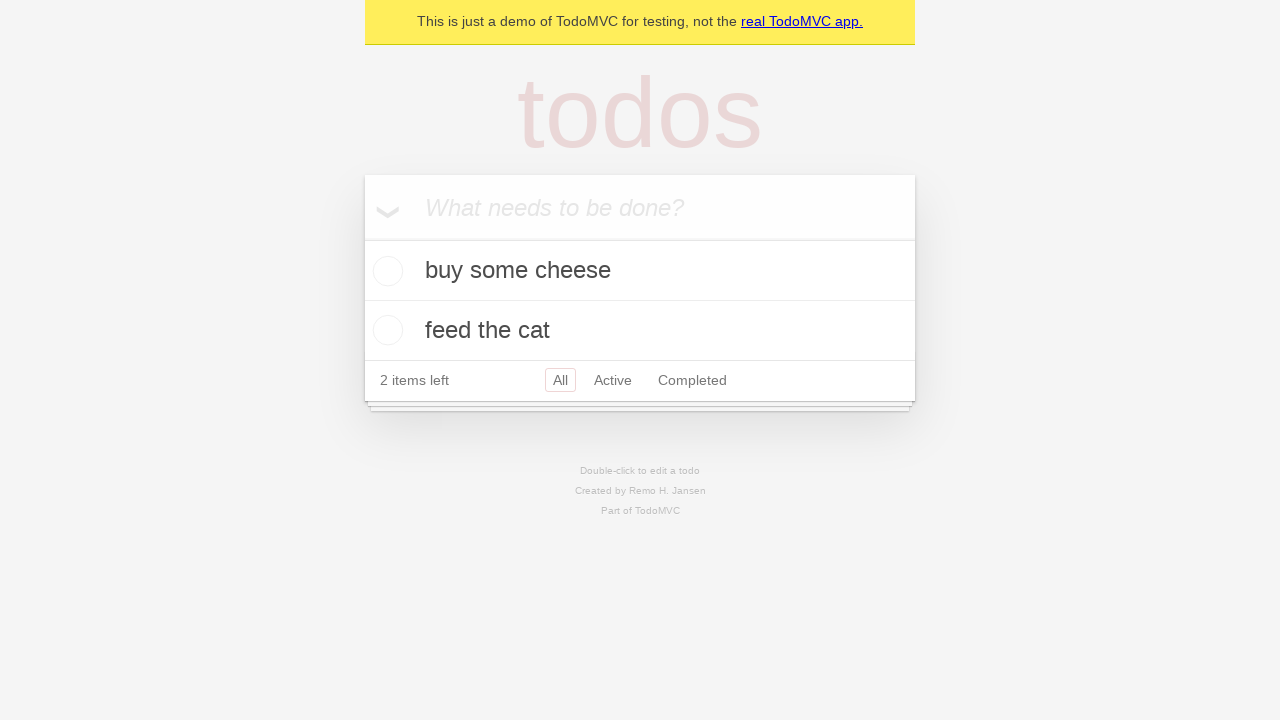

Filled third todo input with 'book a doctors appointment' on internal:attr=[placeholder="What needs to be done?"i]
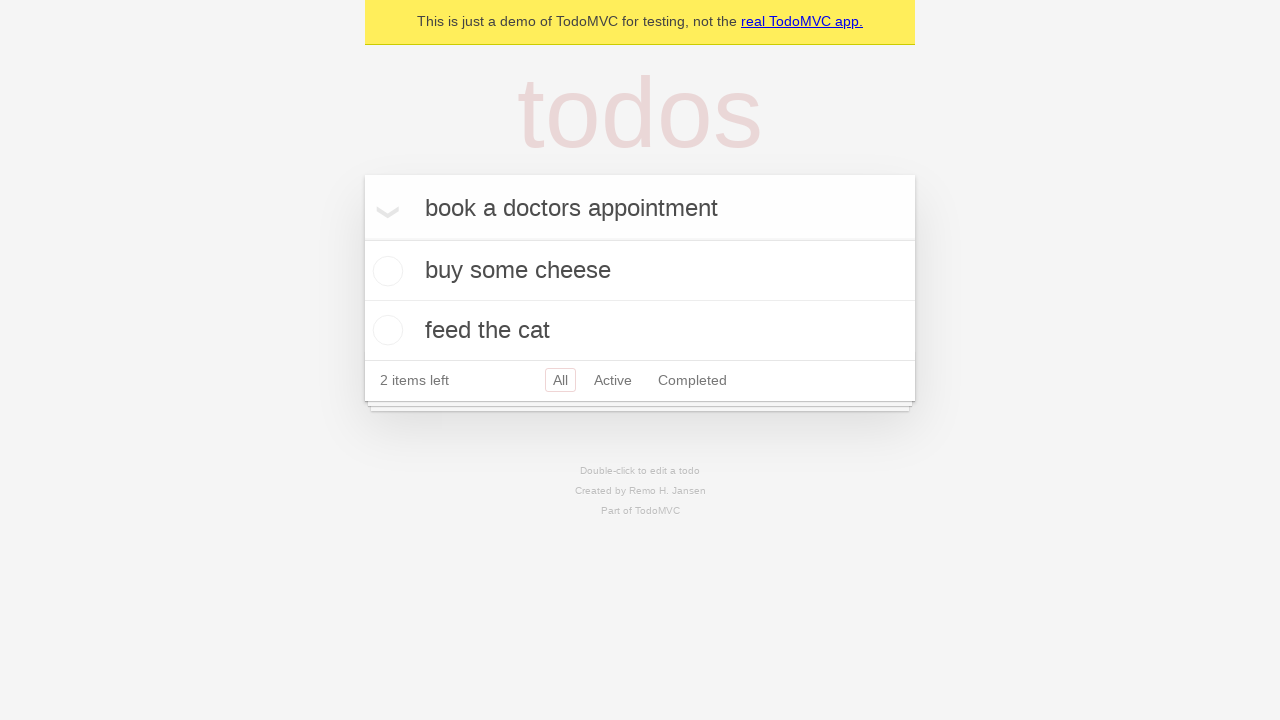

Pressed Enter to create third todo on internal:attr=[placeholder="What needs to be done?"i]
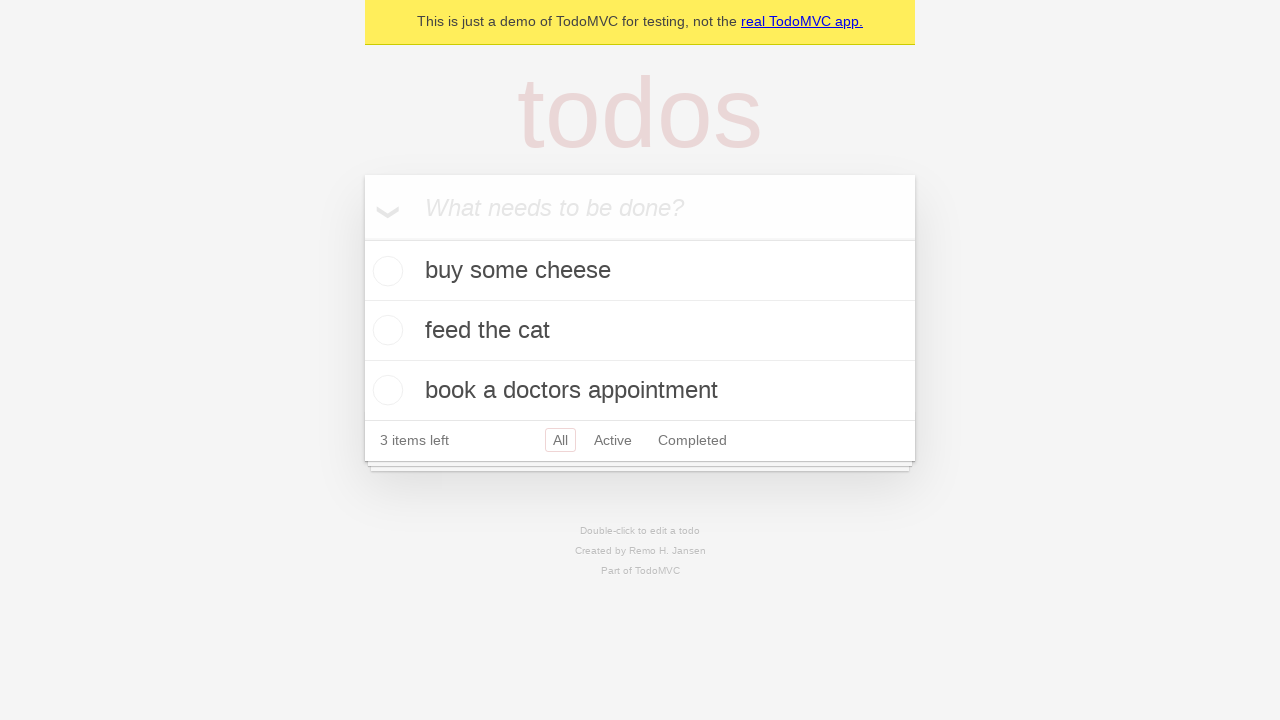

Waited for todos to be created and visible
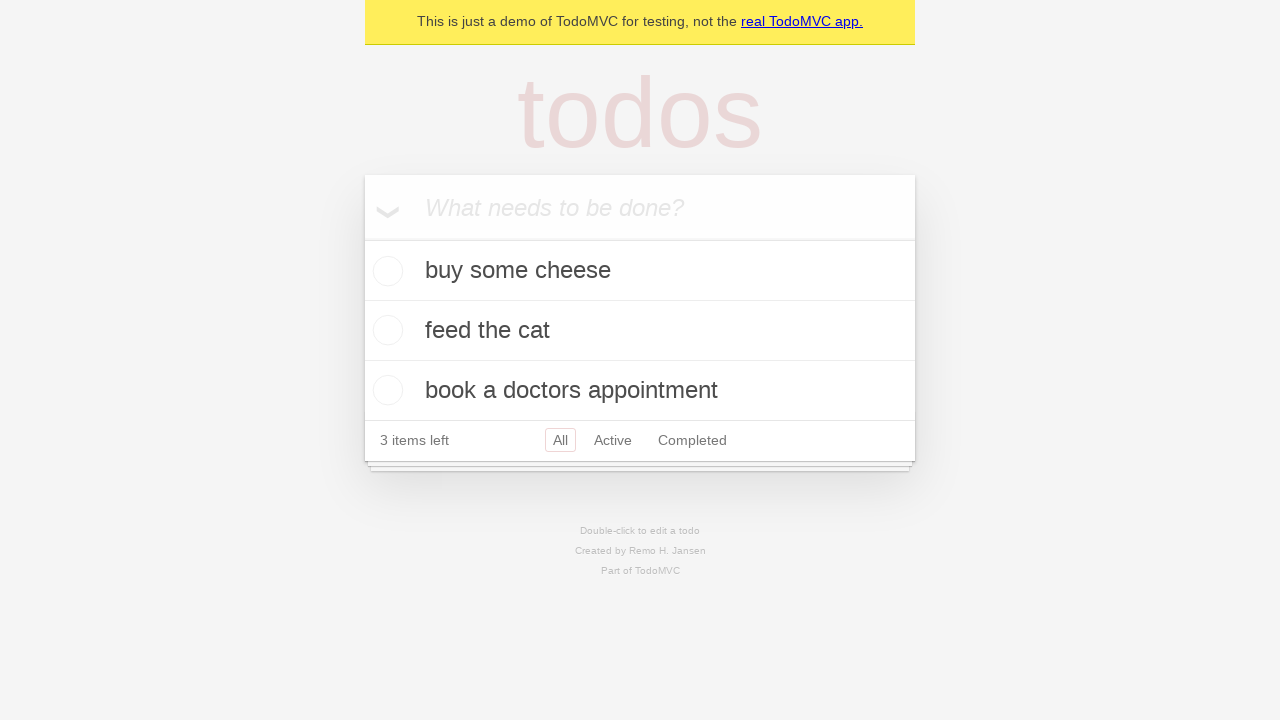

Checked the toggle-all checkbox to mark all todos as complete at (362, 238) on internal:label="Mark all as complete"i
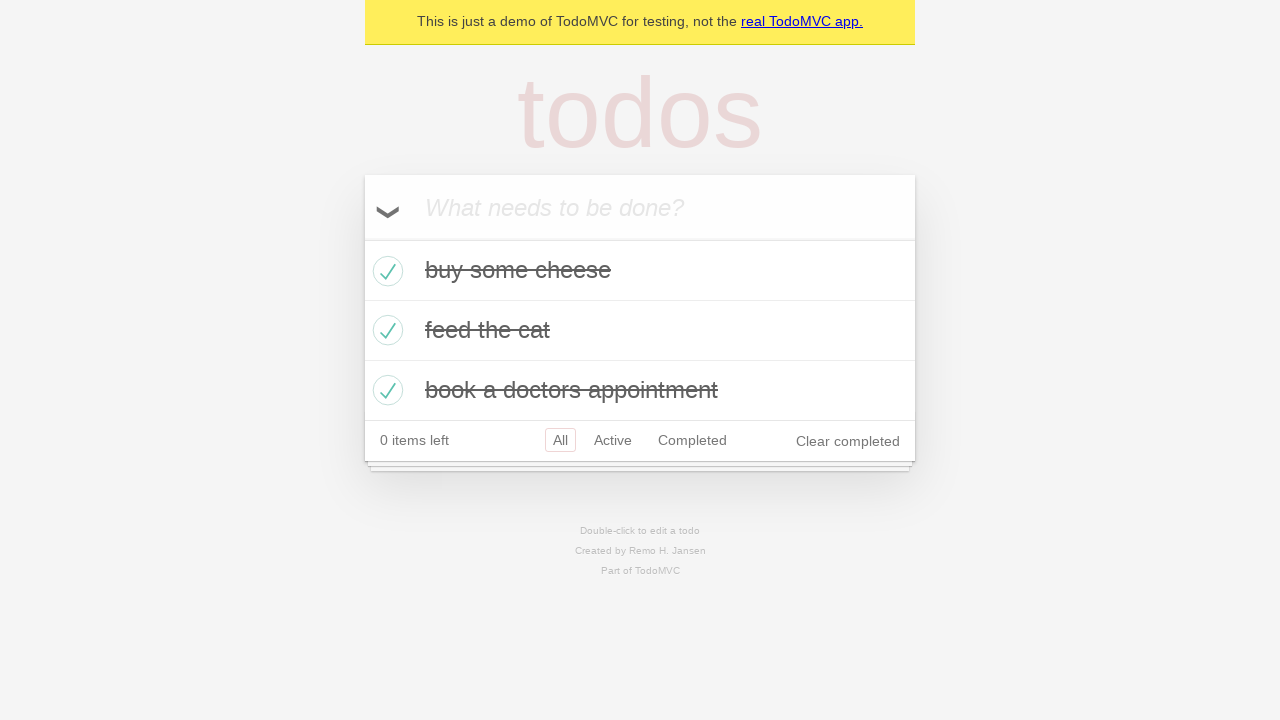

Unchecked the first todo item checkbox at (385, 271) on internal:testid=[data-testid="todo-item"s] >> nth=0 >> internal:role=checkbox
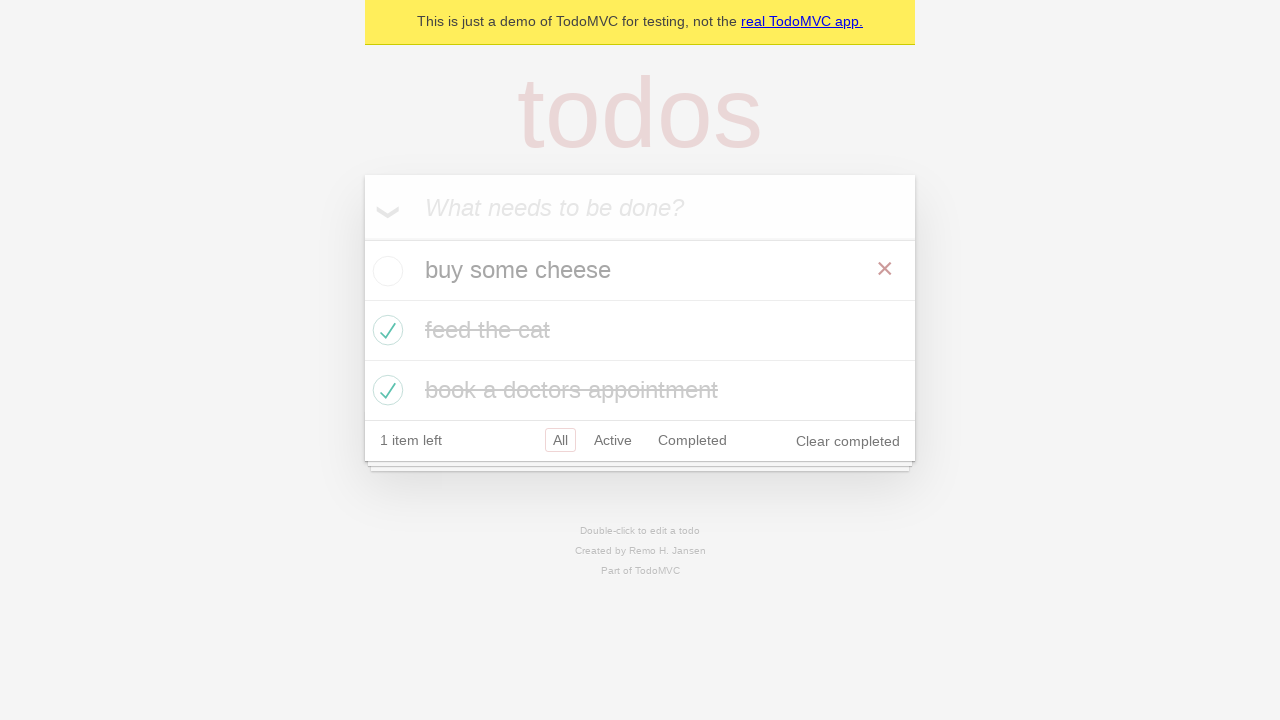

Re-checked the first todo item checkbox at (385, 271) on internal:testid=[data-testid="todo-item"s] >> nth=0 >> internal:role=checkbox
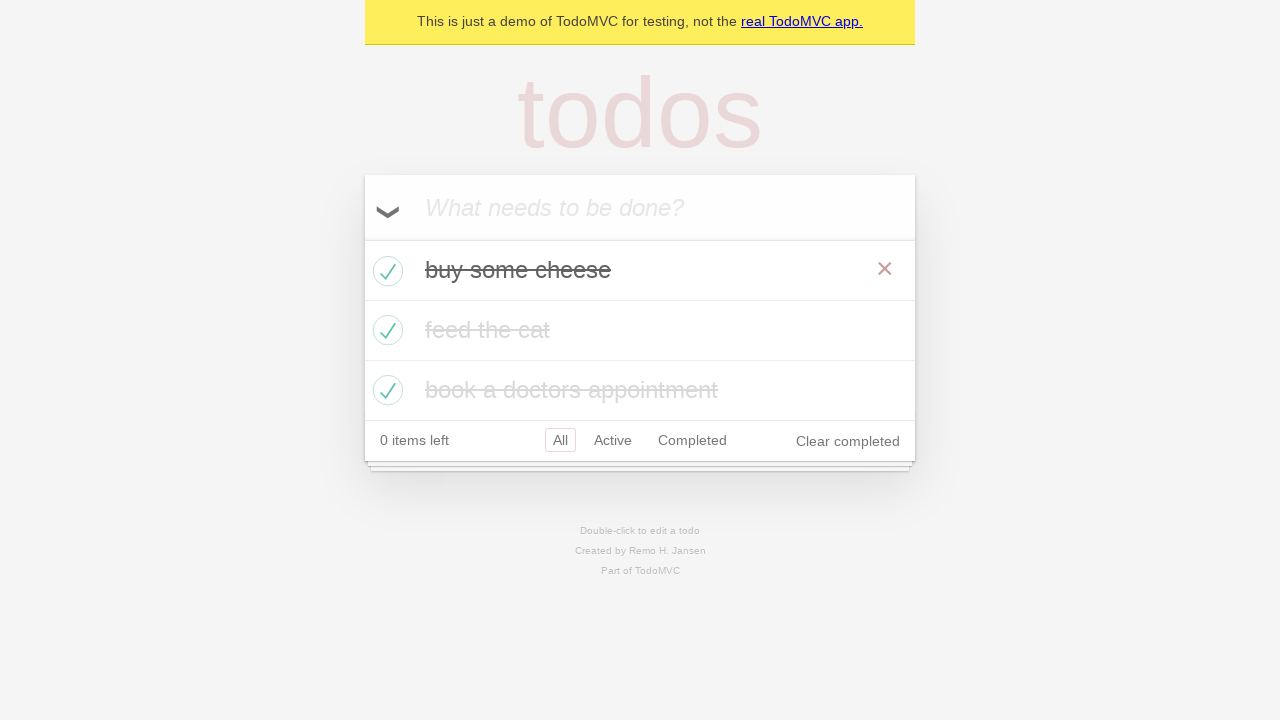

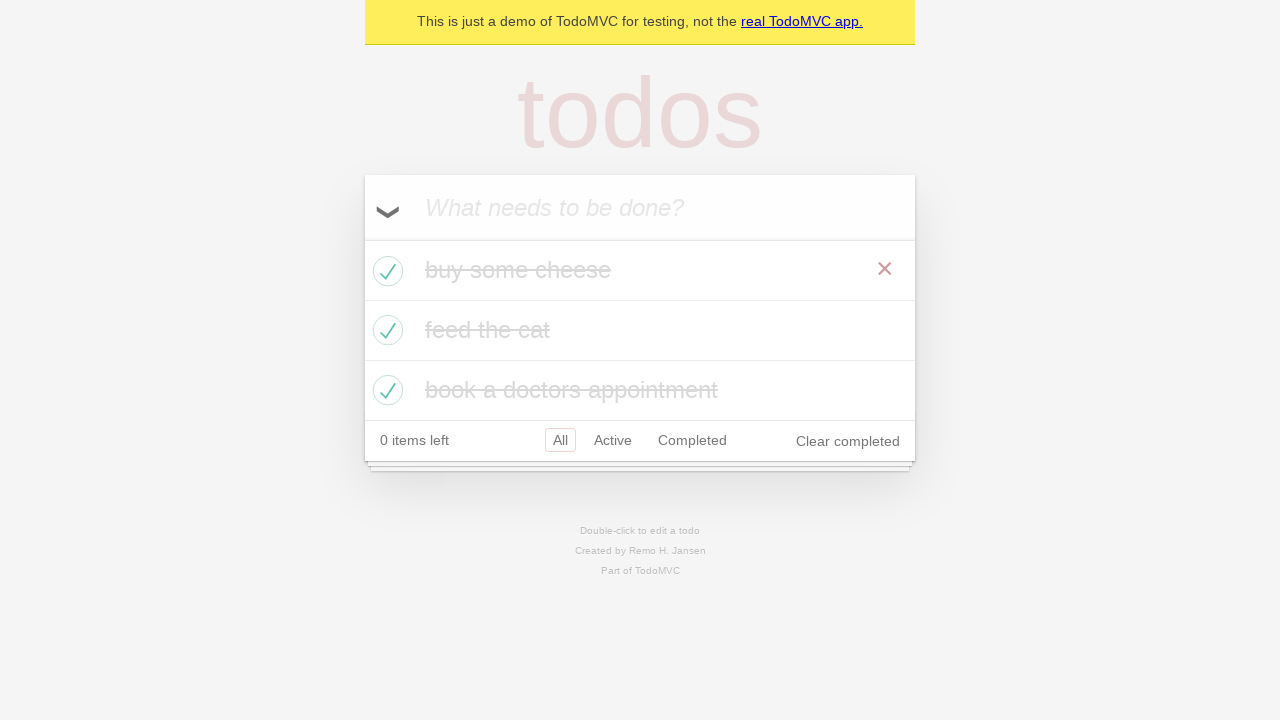